Tests shopping cart calculations by adding multiple quantities of different products and verifying prices, subtotals, and total

Starting URL: http://jupiter.cloud.planittesting.com

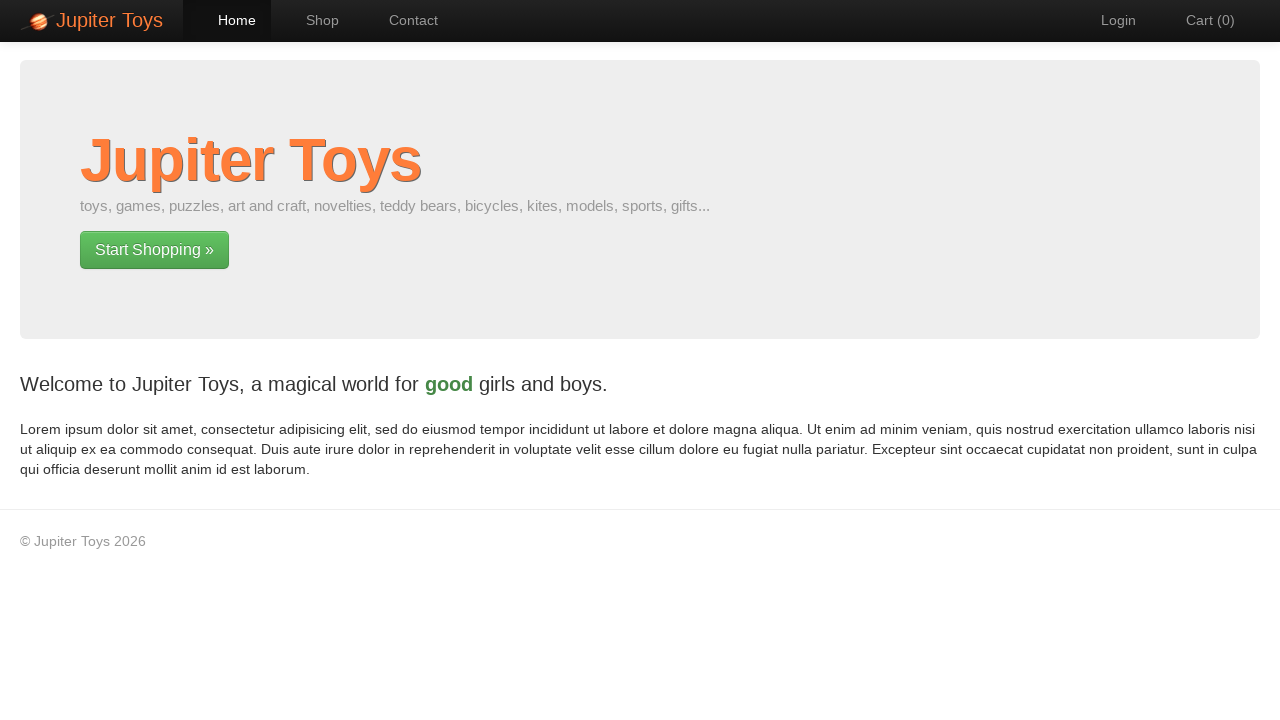

Clicked Shop link to navigate to shop page at (312, 20) on text=Shop
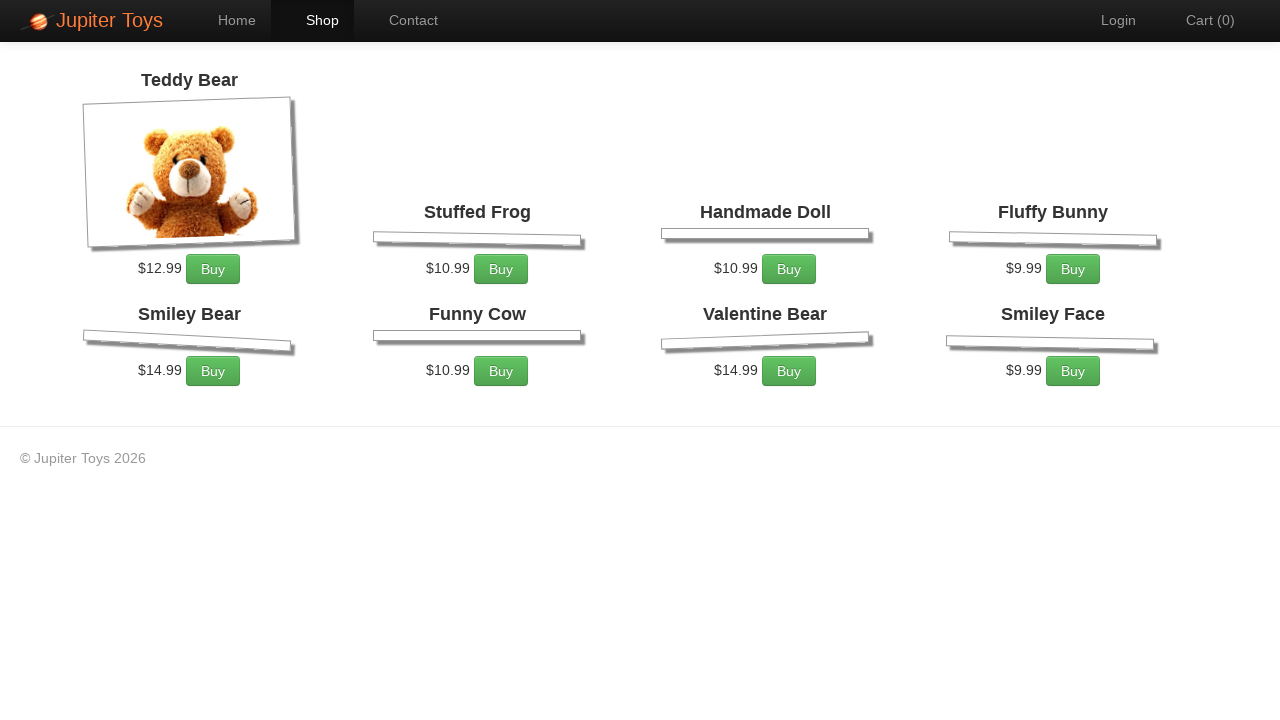

Products loaded on shop page
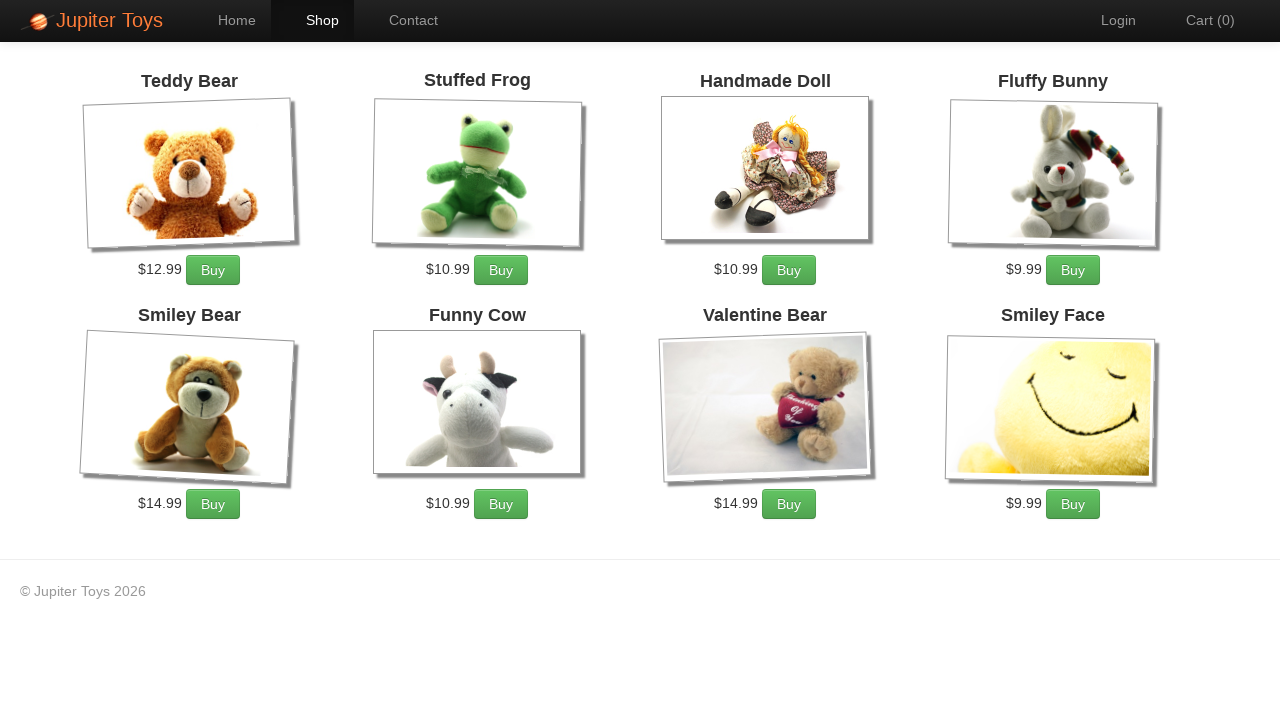

Located Stuffed Frog buy button
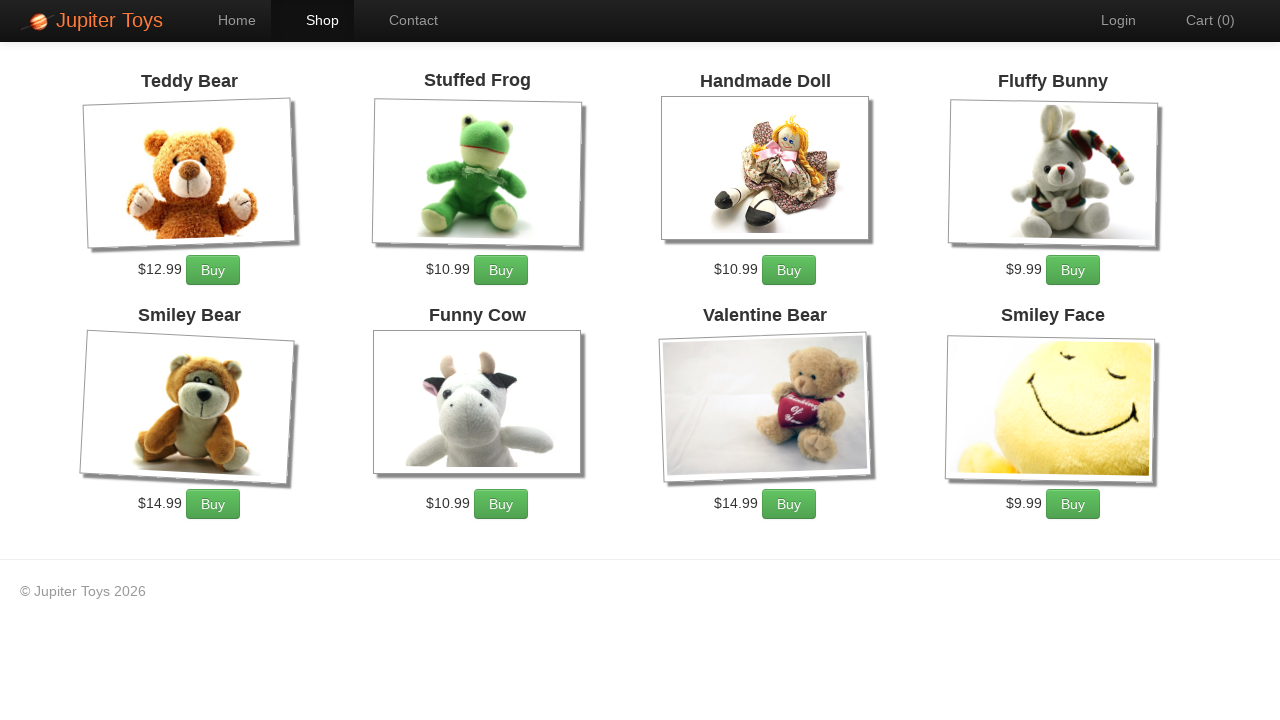

Clicked Stuffed Frog buy button (1st click) at (501, 270) on li:has(h4:text('Stuffed Frog')) >> .btn
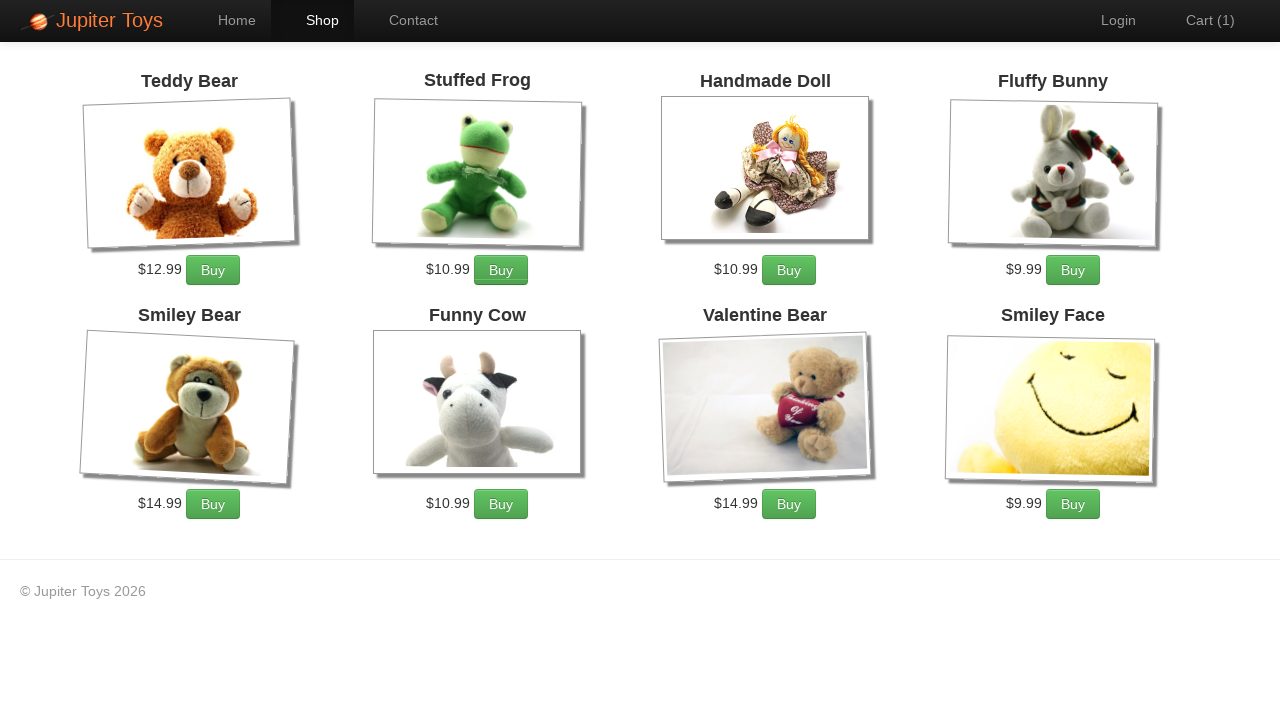

Clicked Stuffed Frog buy button (2nd click) - total 2 Stuffed Frogs added at (501, 270) on li:has(h4:text('Stuffed Frog')) >> .btn
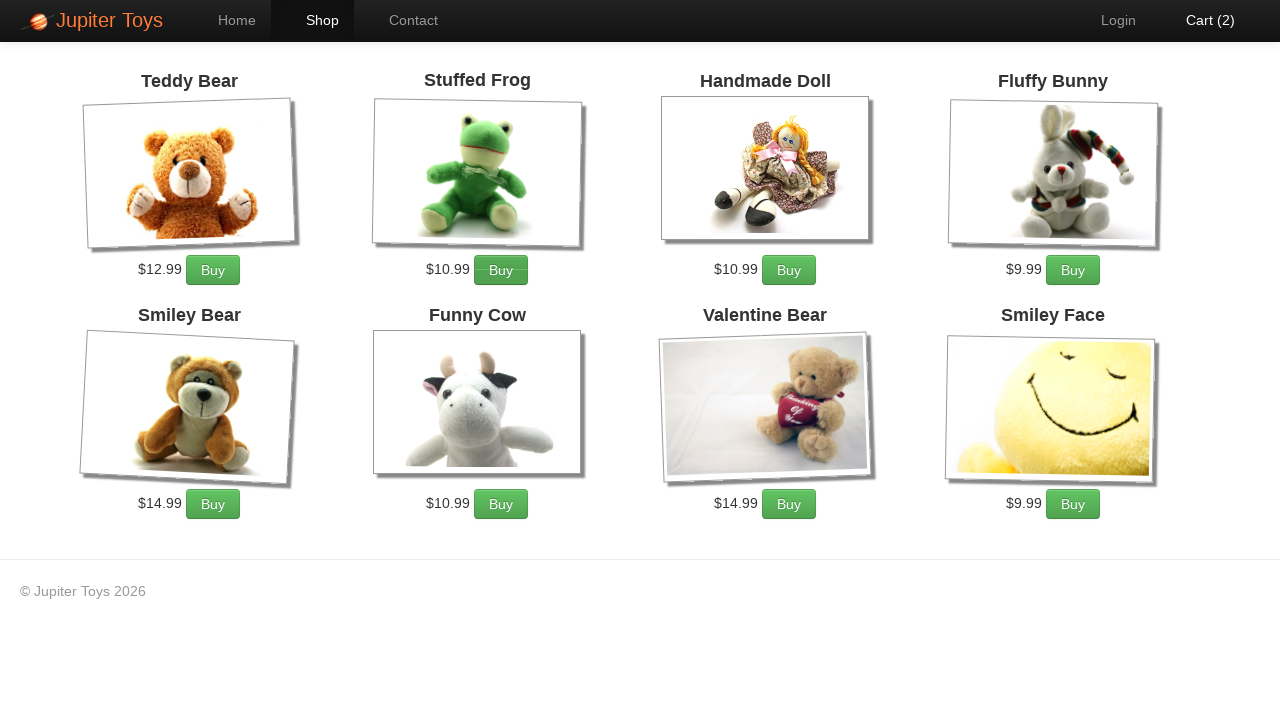

Located Fluffy Bunny buy button
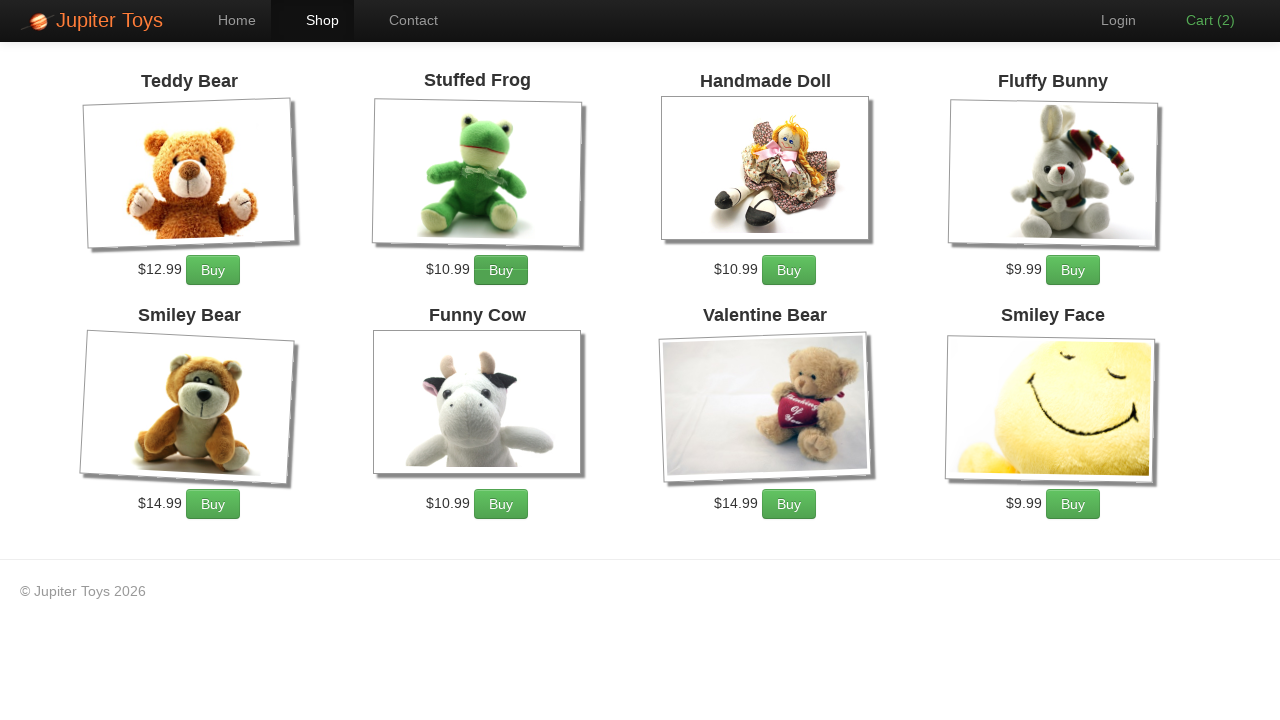

Clicked Fluffy Bunny buy button (click 1/5) at (1073, 270) on li:has(h4:text('Fluffy Bunny')) >> .btn
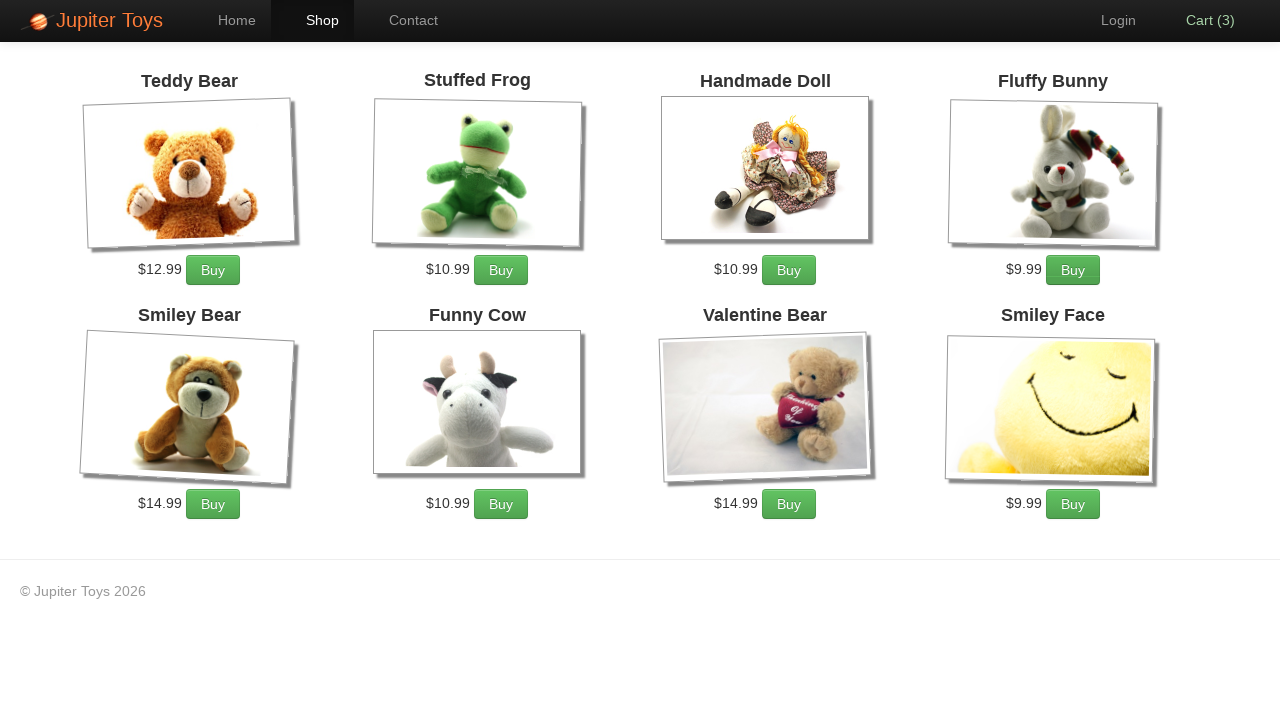

Clicked Fluffy Bunny buy button (click 2/5) at (1073, 270) on li:has(h4:text('Fluffy Bunny')) >> .btn
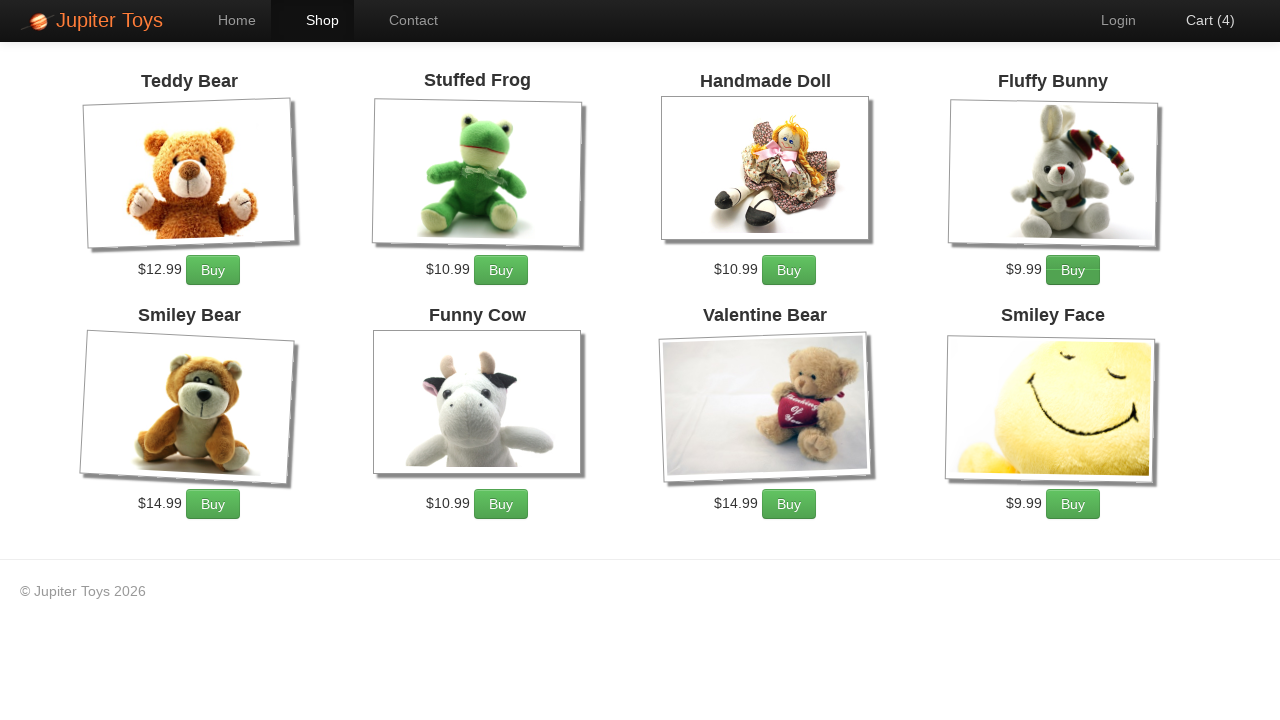

Clicked Fluffy Bunny buy button (click 3/5) at (1073, 270) on li:has(h4:text('Fluffy Bunny')) >> .btn
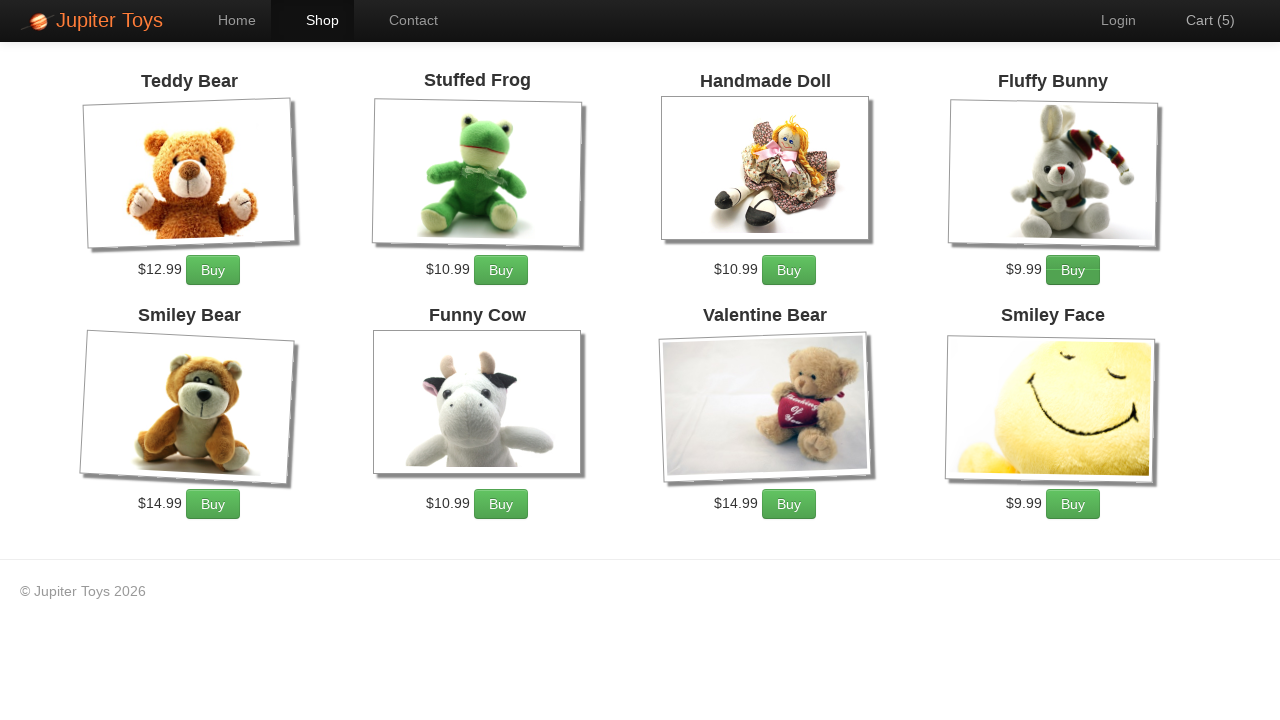

Clicked Fluffy Bunny buy button (click 4/5) at (1073, 270) on li:has(h4:text('Fluffy Bunny')) >> .btn
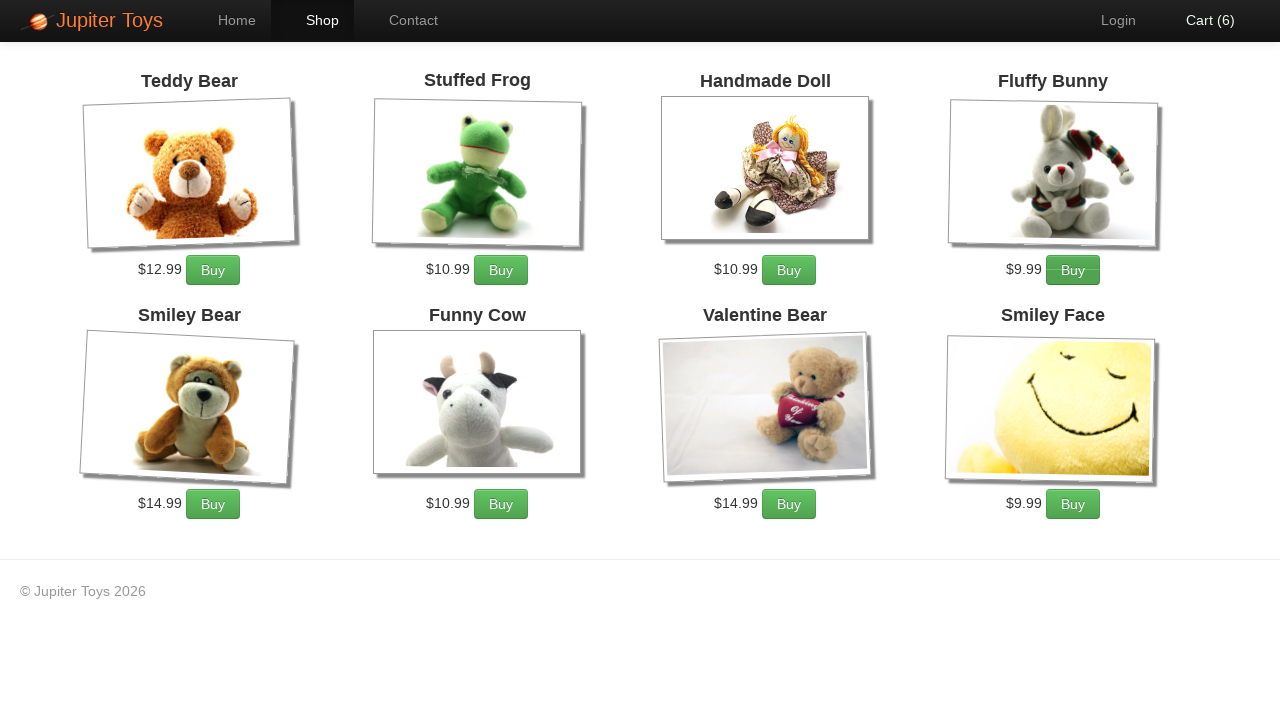

Clicked Fluffy Bunny buy button (click 5/5) at (1073, 270) on li:has(h4:text('Fluffy Bunny')) >> .btn
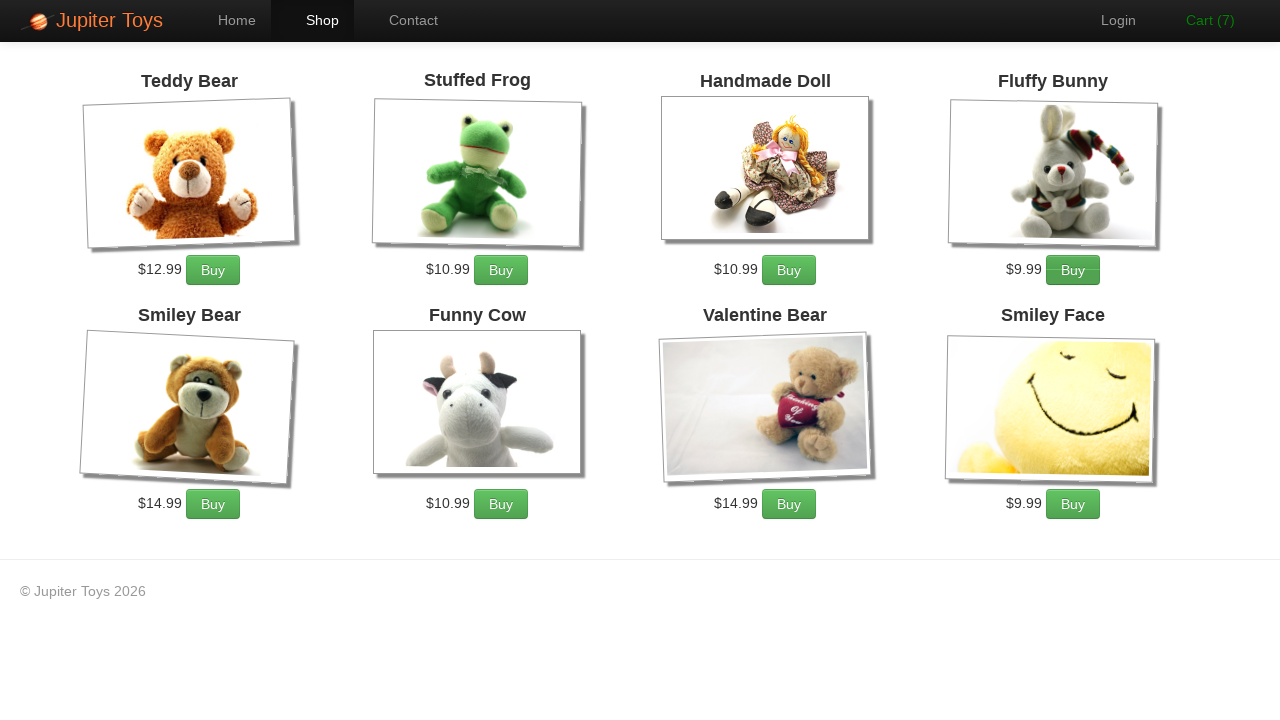

Located Valentine Bear buy button
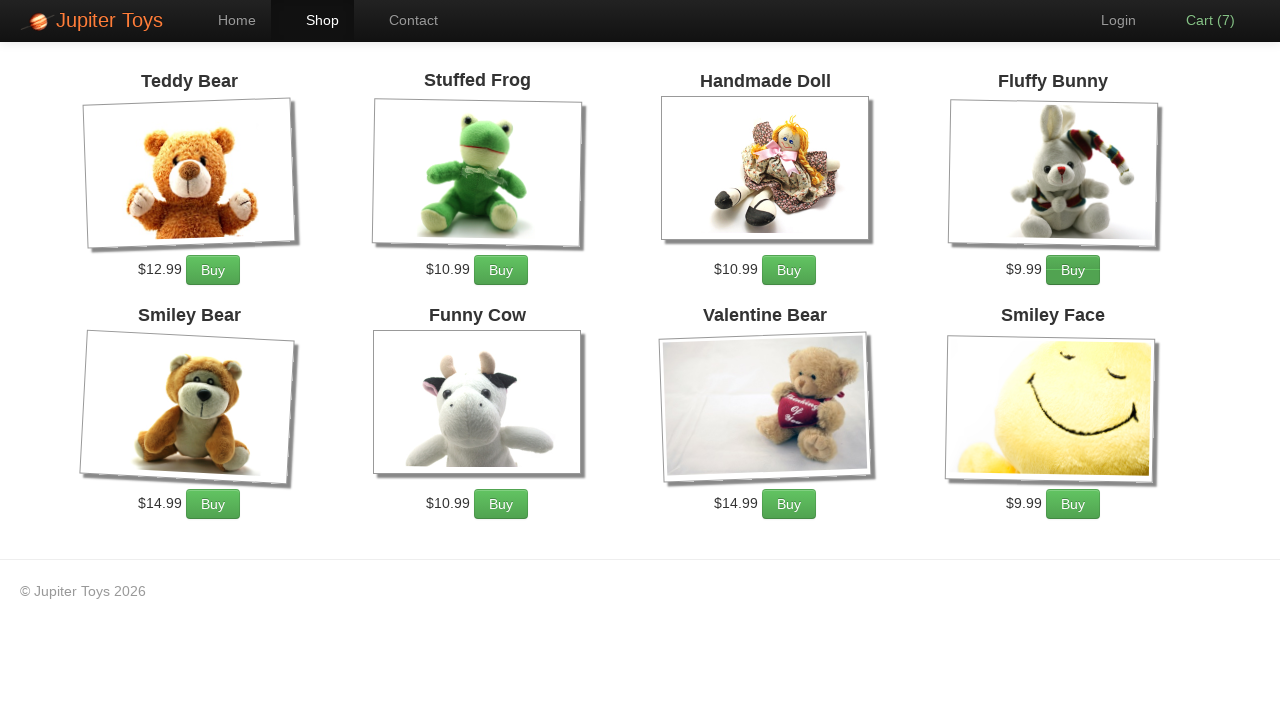

Clicked Valentine Bear buy button (click 1/3) at (789, 504) on li:has(h4:text('Valentine Bear')) >> .btn
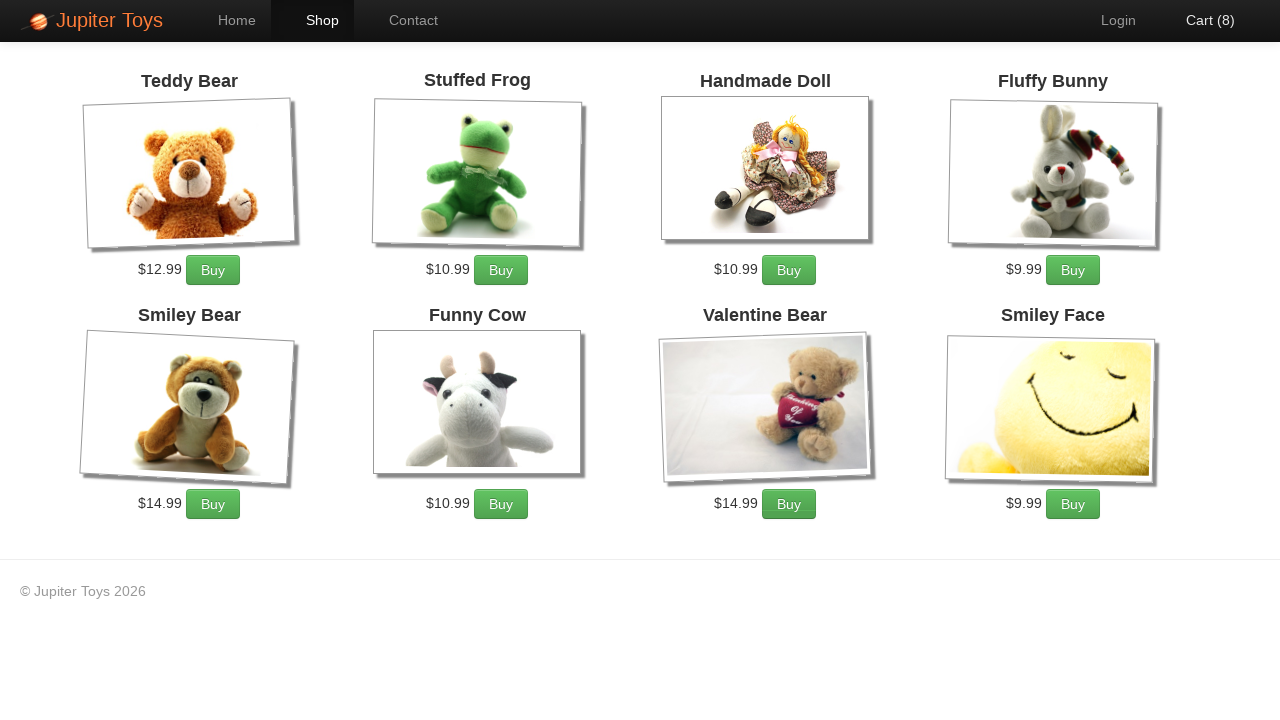

Clicked Valentine Bear buy button (click 2/3) at (789, 504) on li:has(h4:text('Valentine Bear')) >> .btn
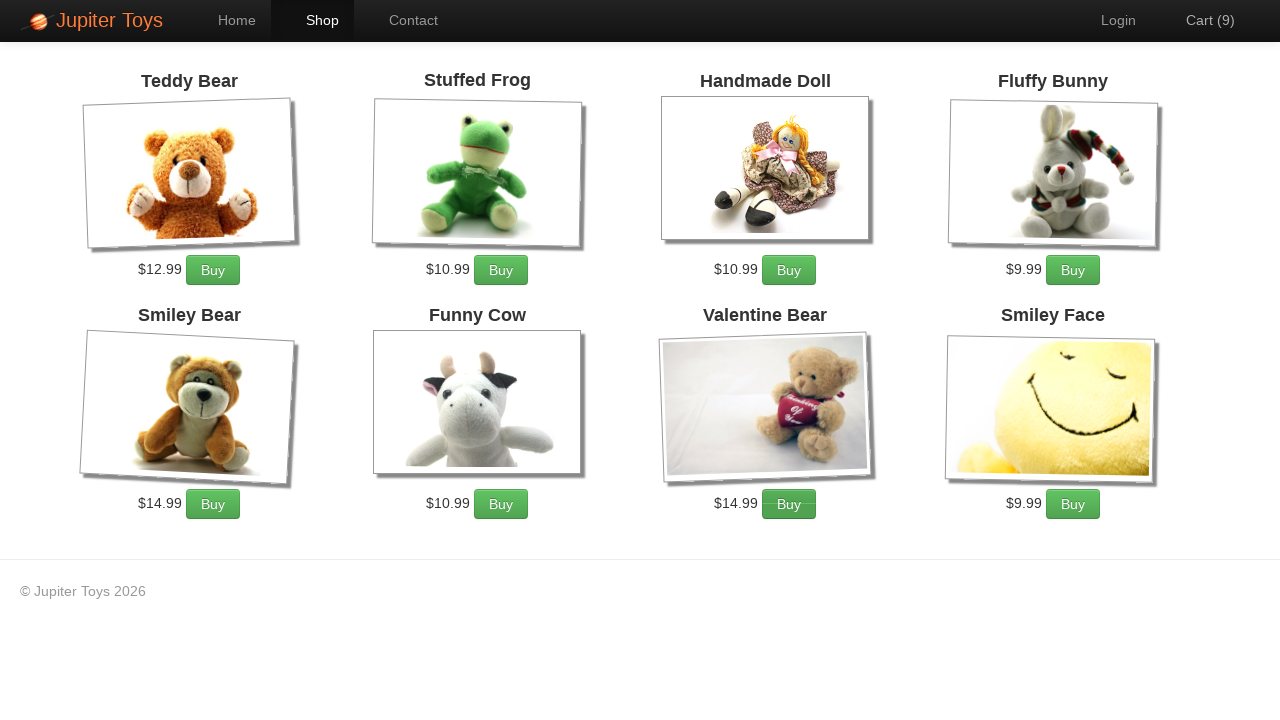

Clicked Valentine Bear buy button (click 3/3) at (789, 504) on li:has(h4:text('Valentine Bear')) >> .btn
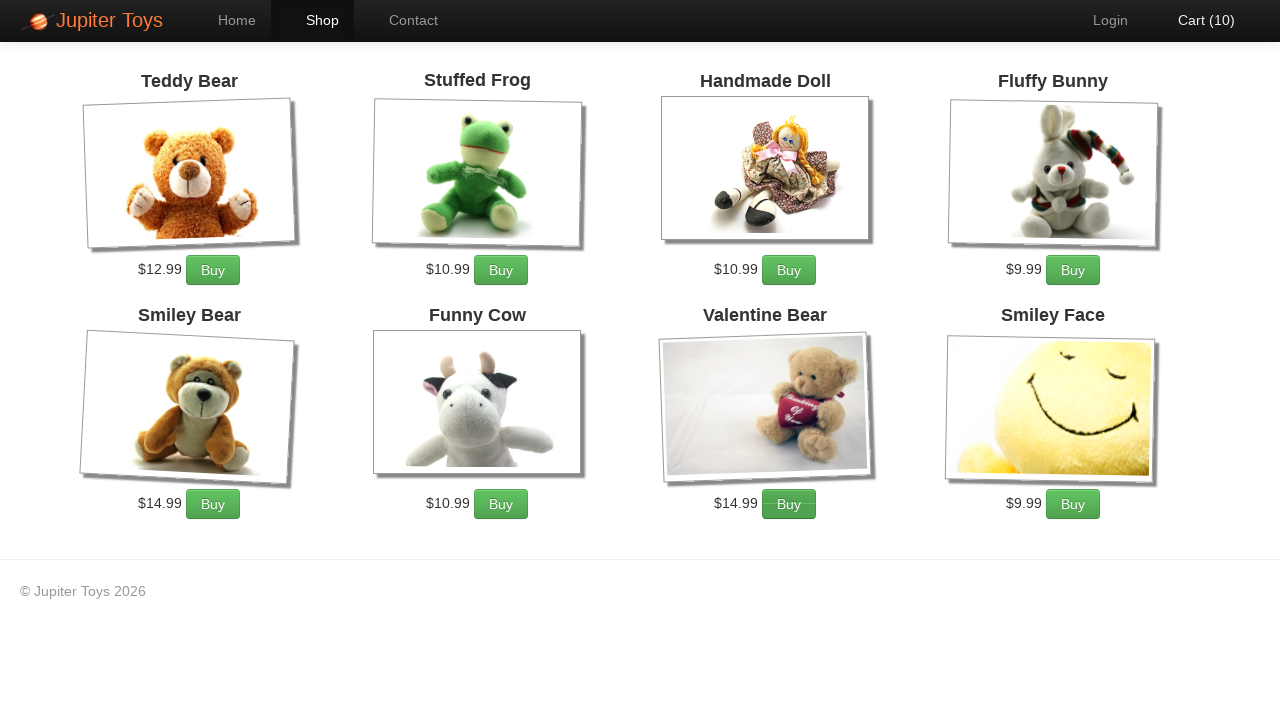

Clicked Cart link to navigate to shopping cart at (1196, 20) on text=Cart
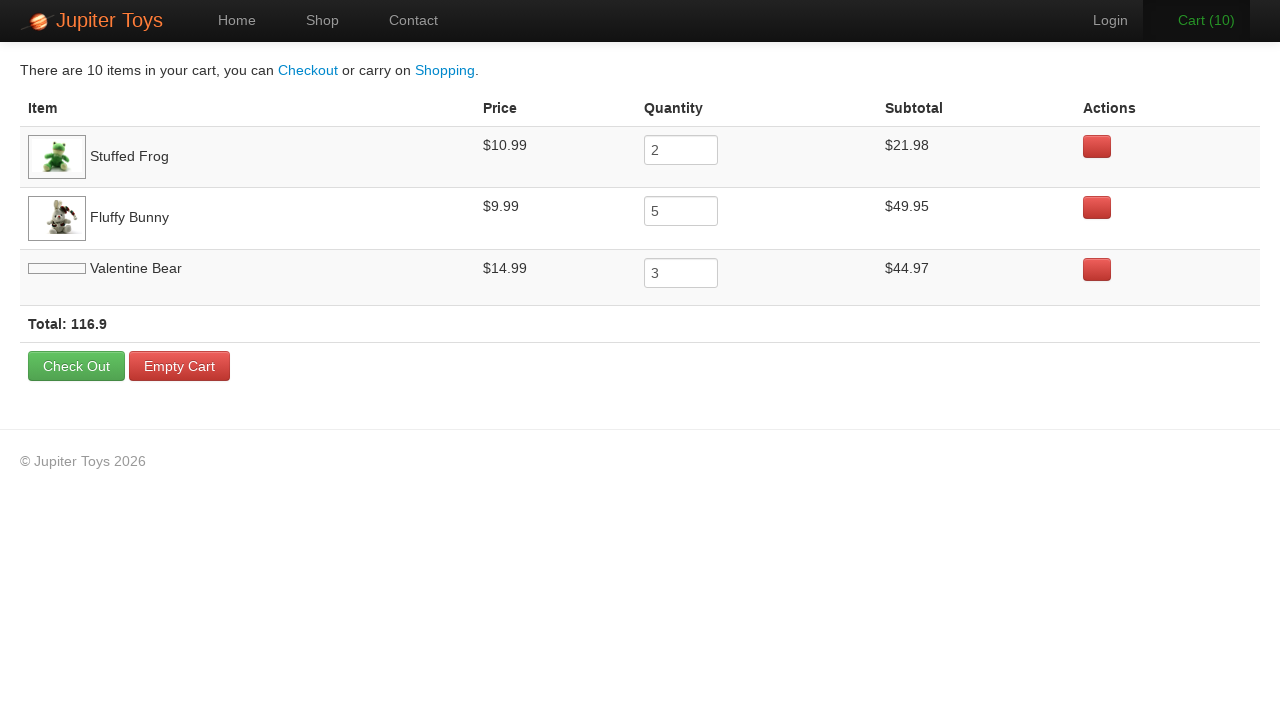

Cart items table loaded - ready to verify prices and calculations
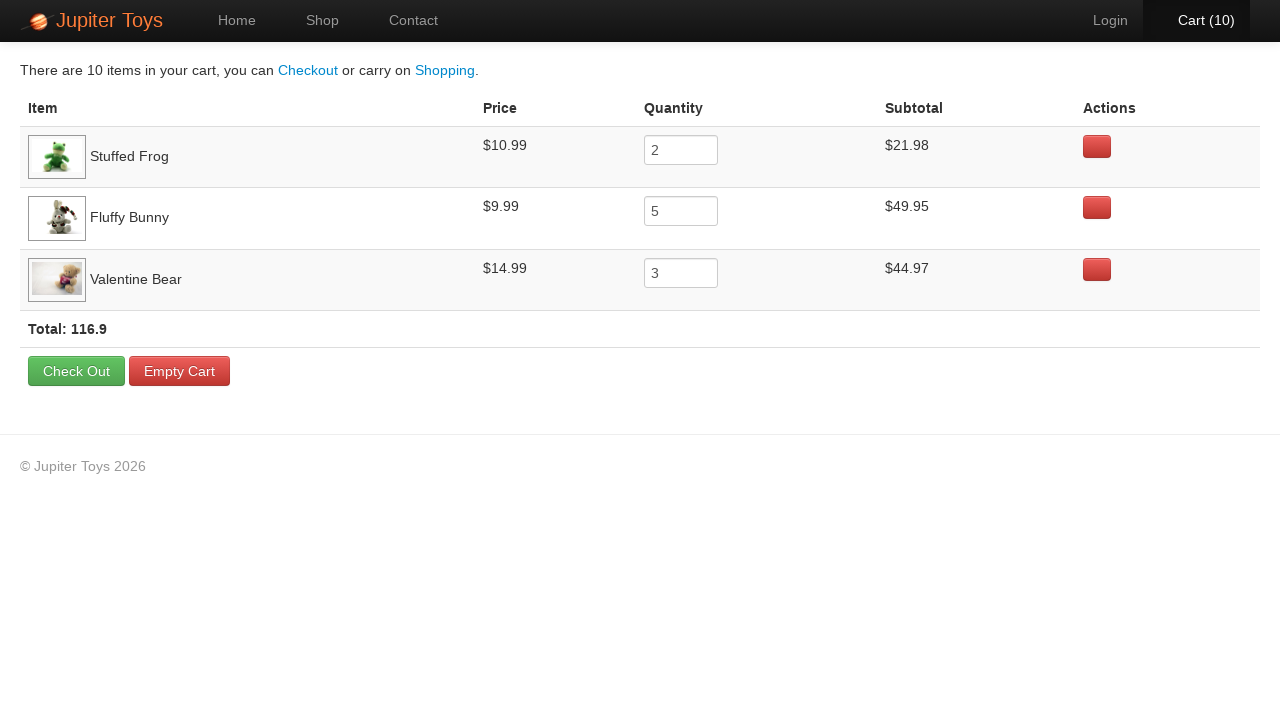

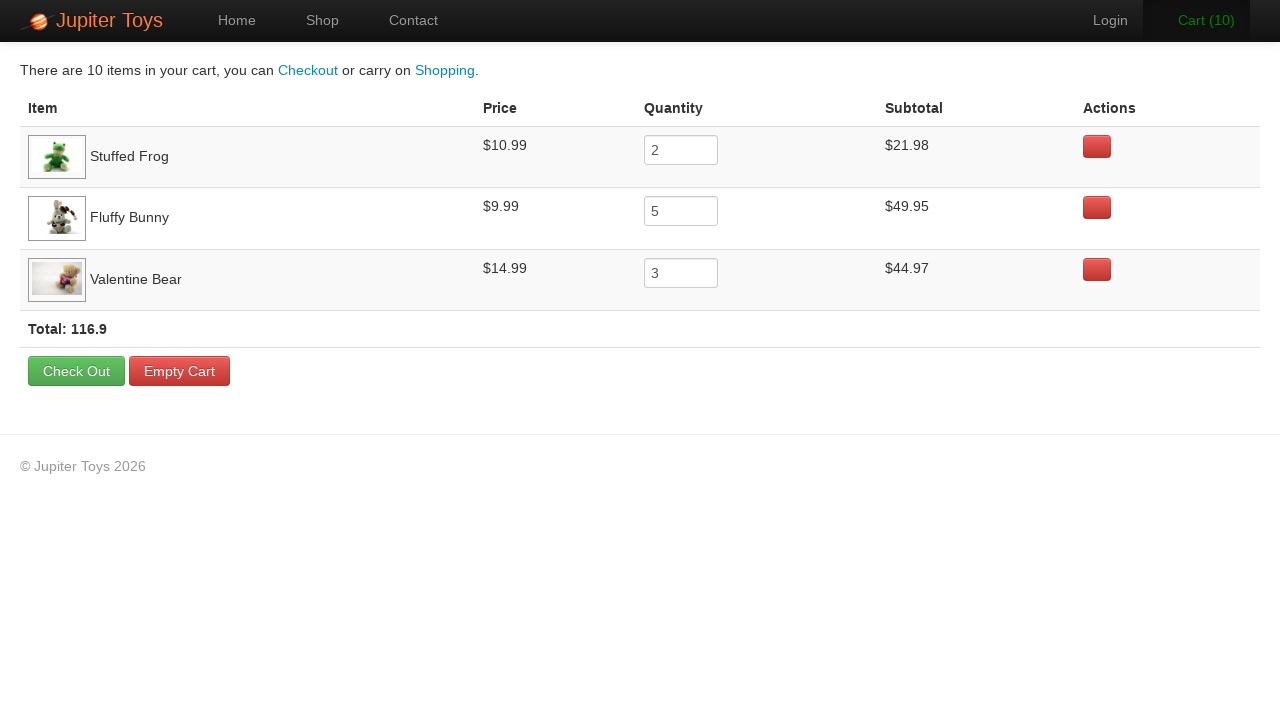